Tests clearing an input field and entering text on the Spring Initializr website by clearing the group input field and typing a value into it.

Starting URL: https://start.spring.io/

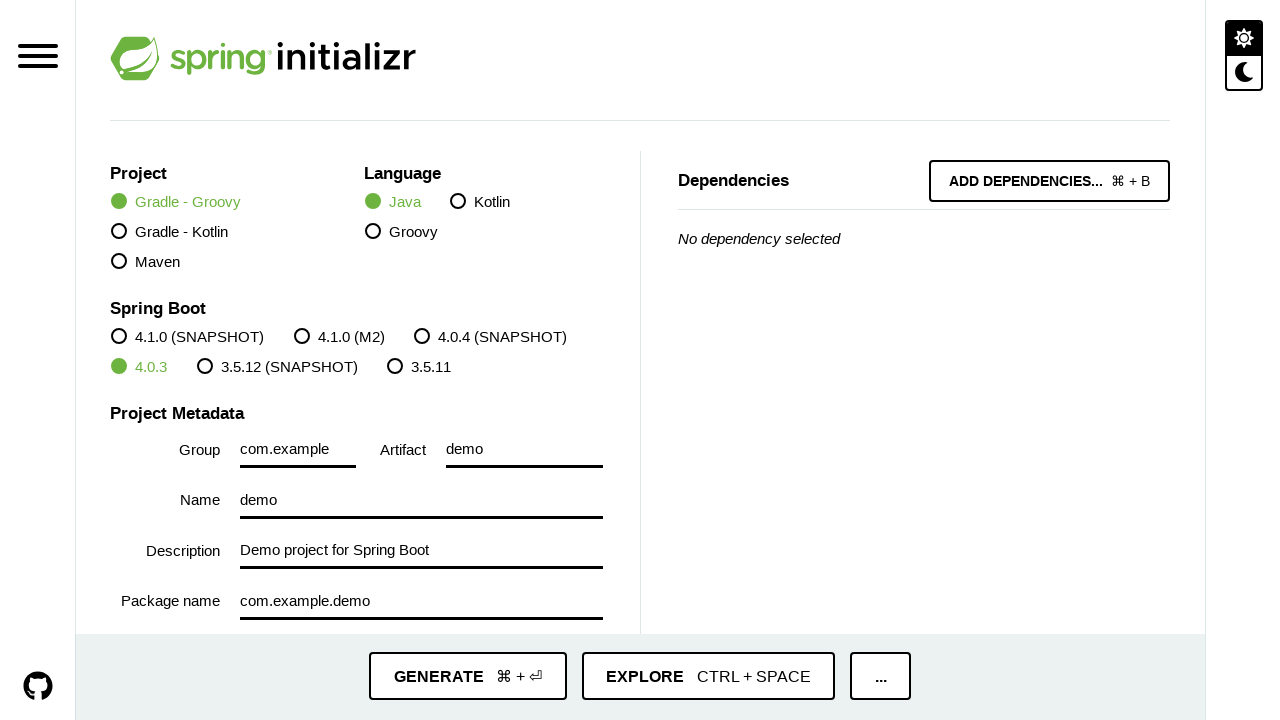

Located the group input field
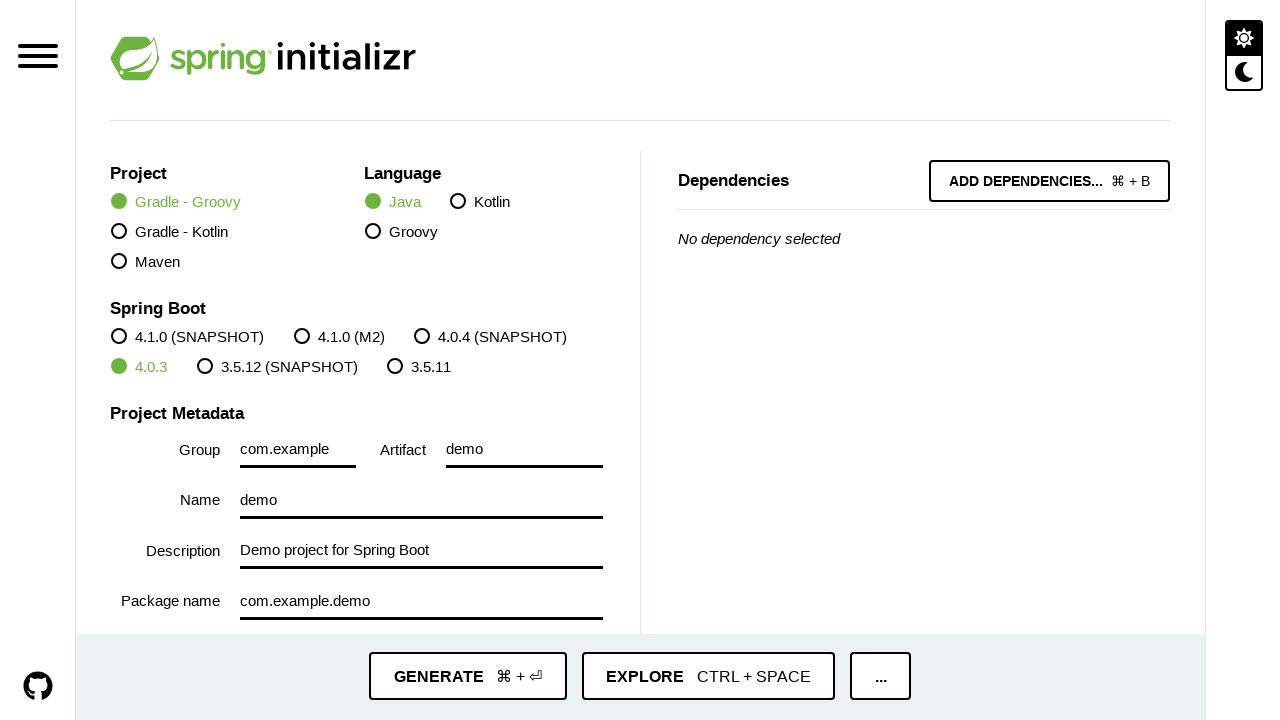

Cleared the group input field on #input-group
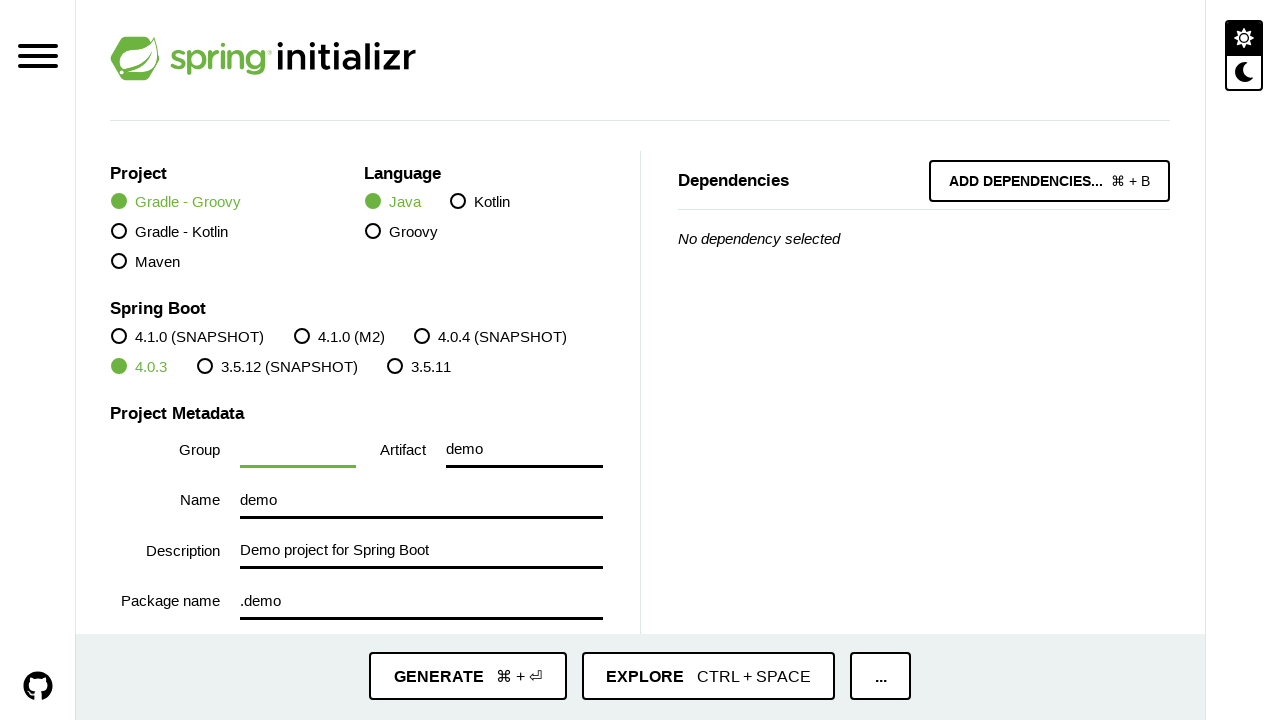

Entered 'marios' into the group input field on #input-group
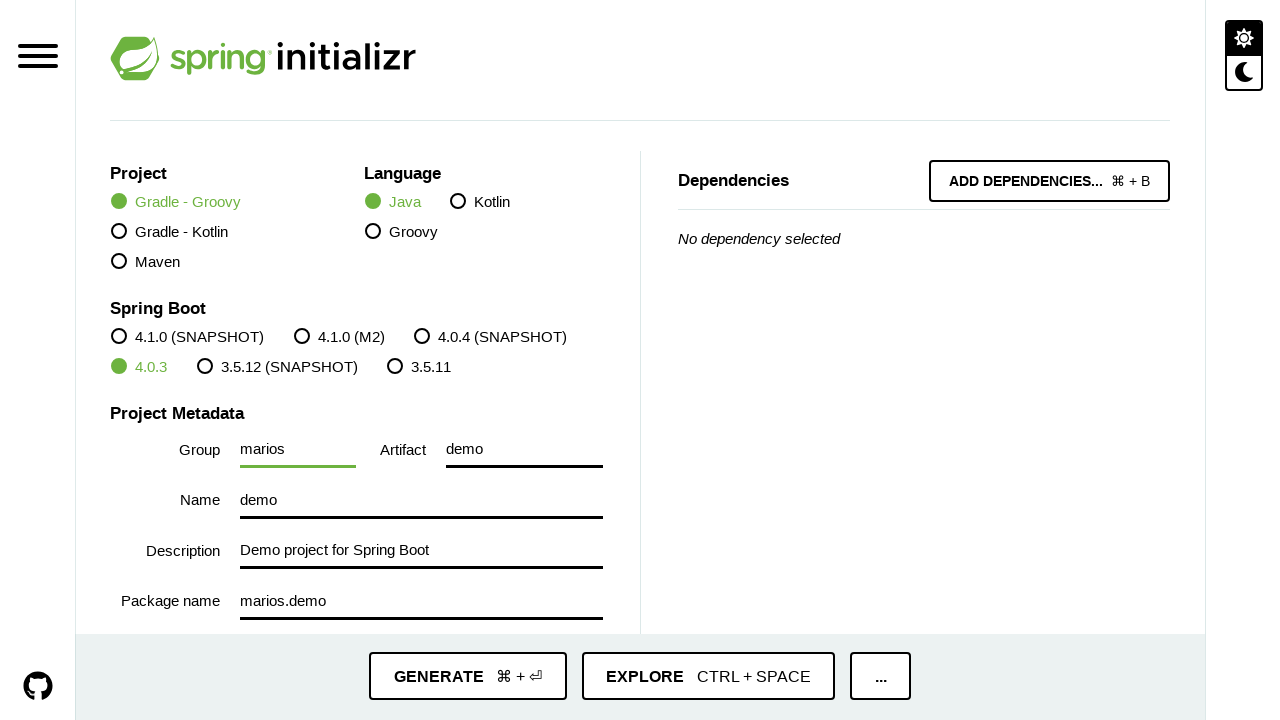

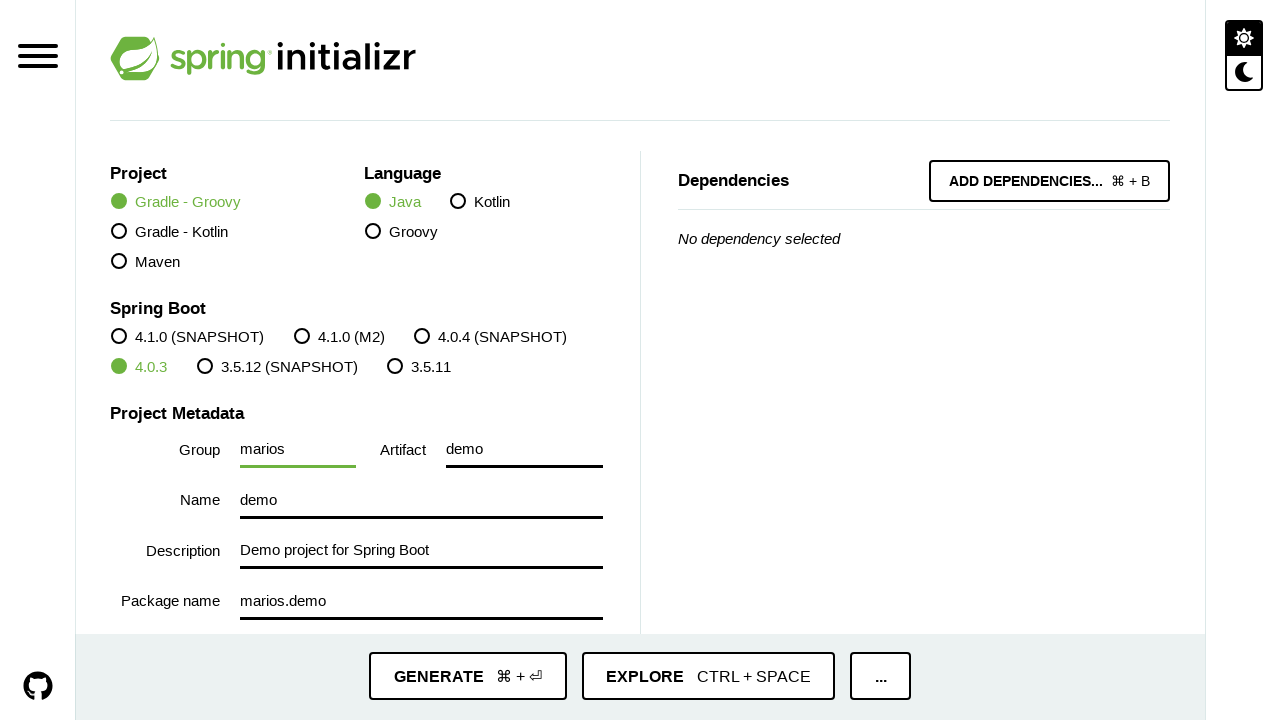